Tests radio button selection using JavaScript scrolling and clicking to handle visibility issues

Starting URL: https://testotomasyonu.com/form

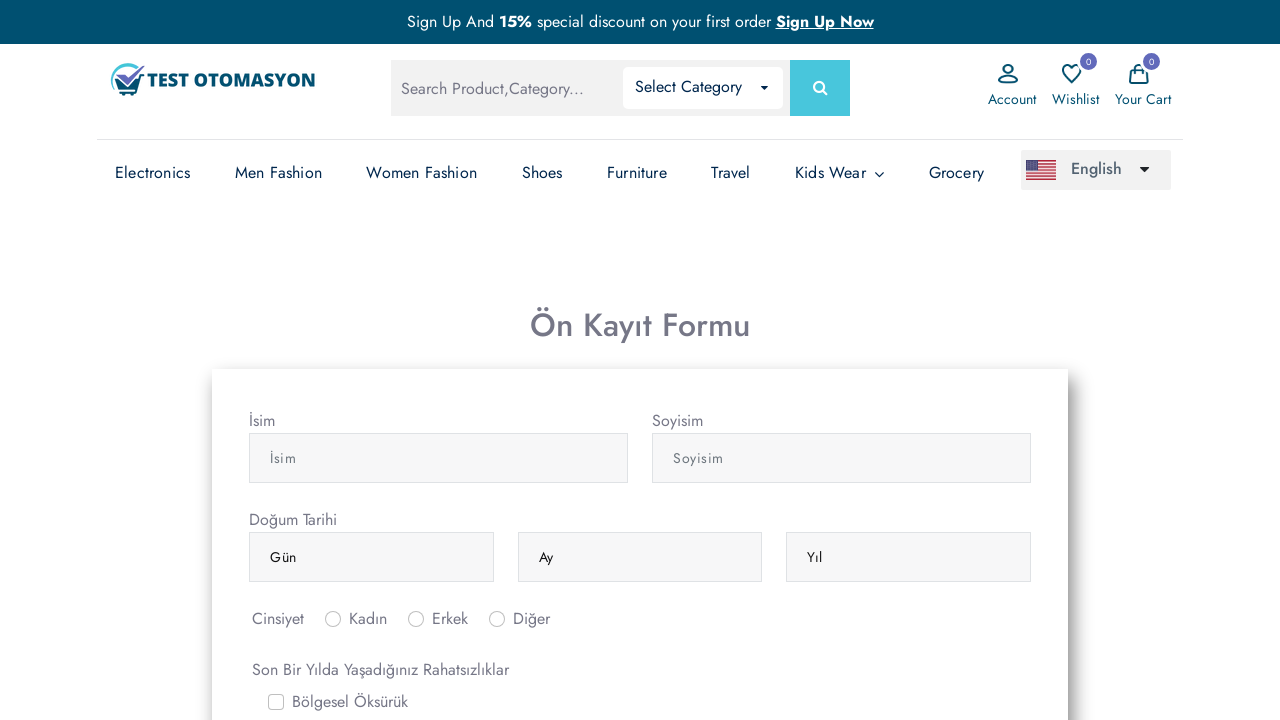

Located radio button with id 'inlineRadio1'
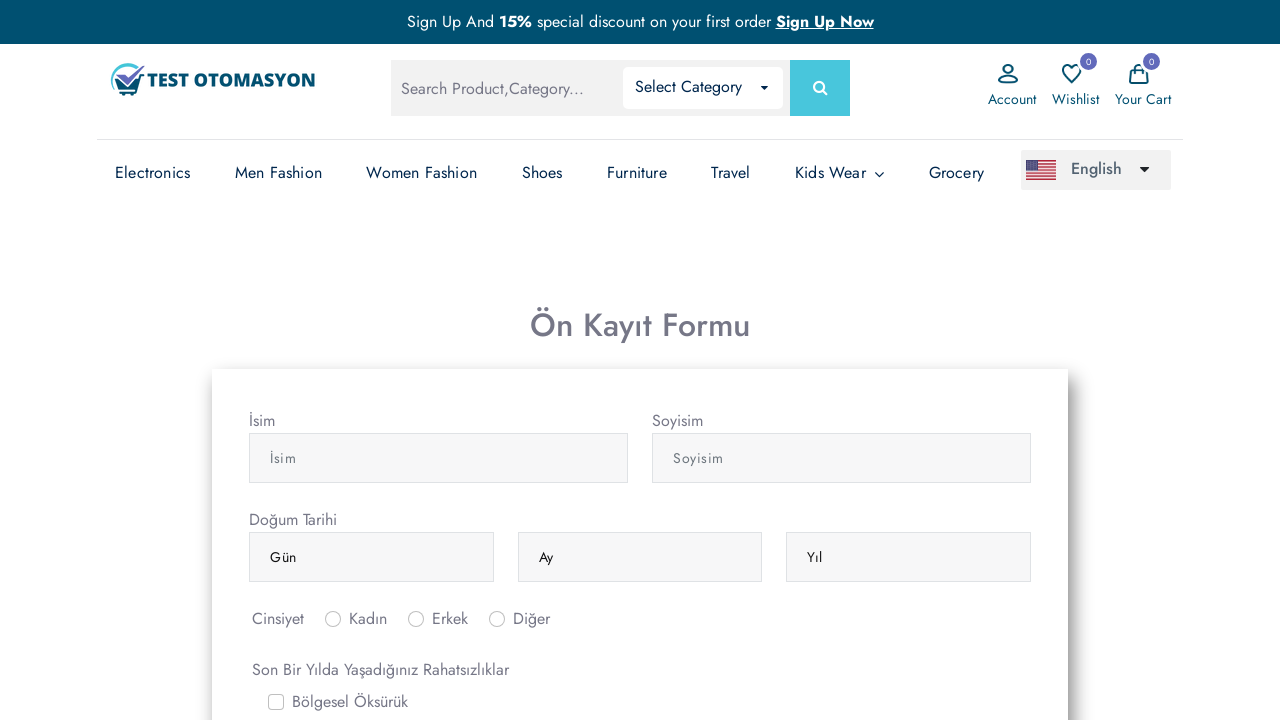

Scrolled radio button into view if needed
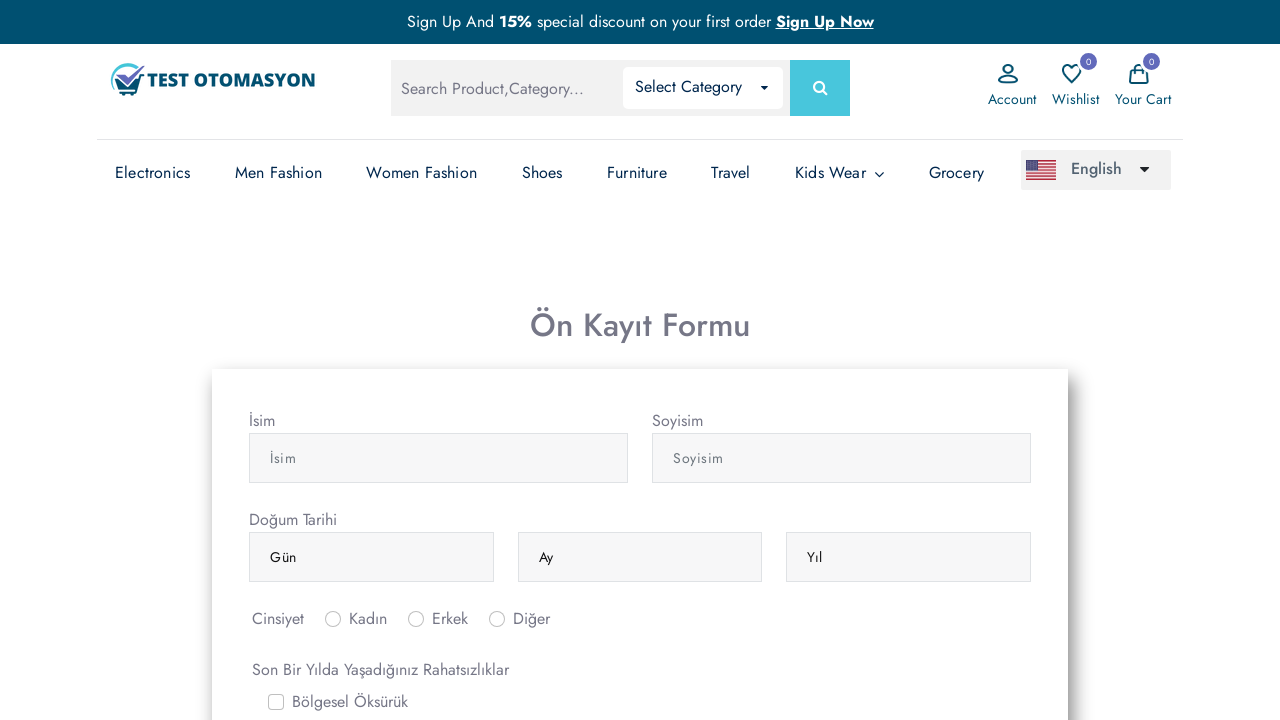

Clicked radio button 'inlineRadio1' using JavaScript
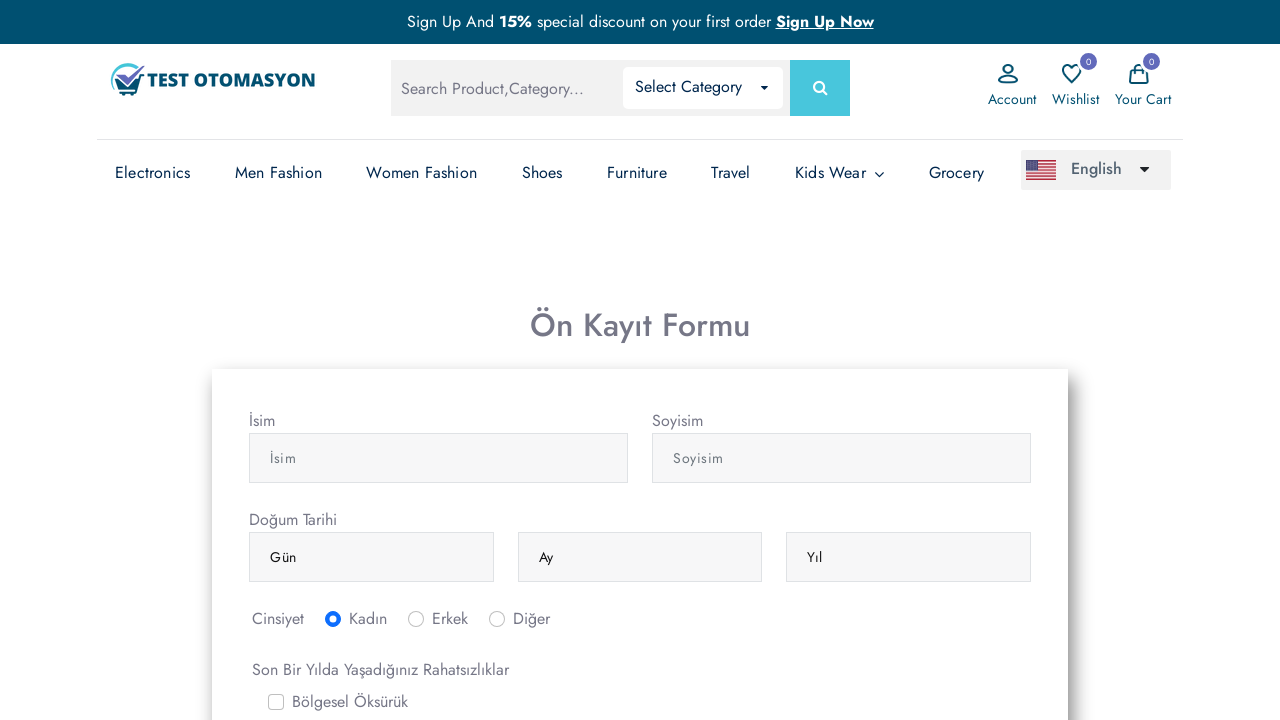

Located 'Kadin' (Female) radio button for verification
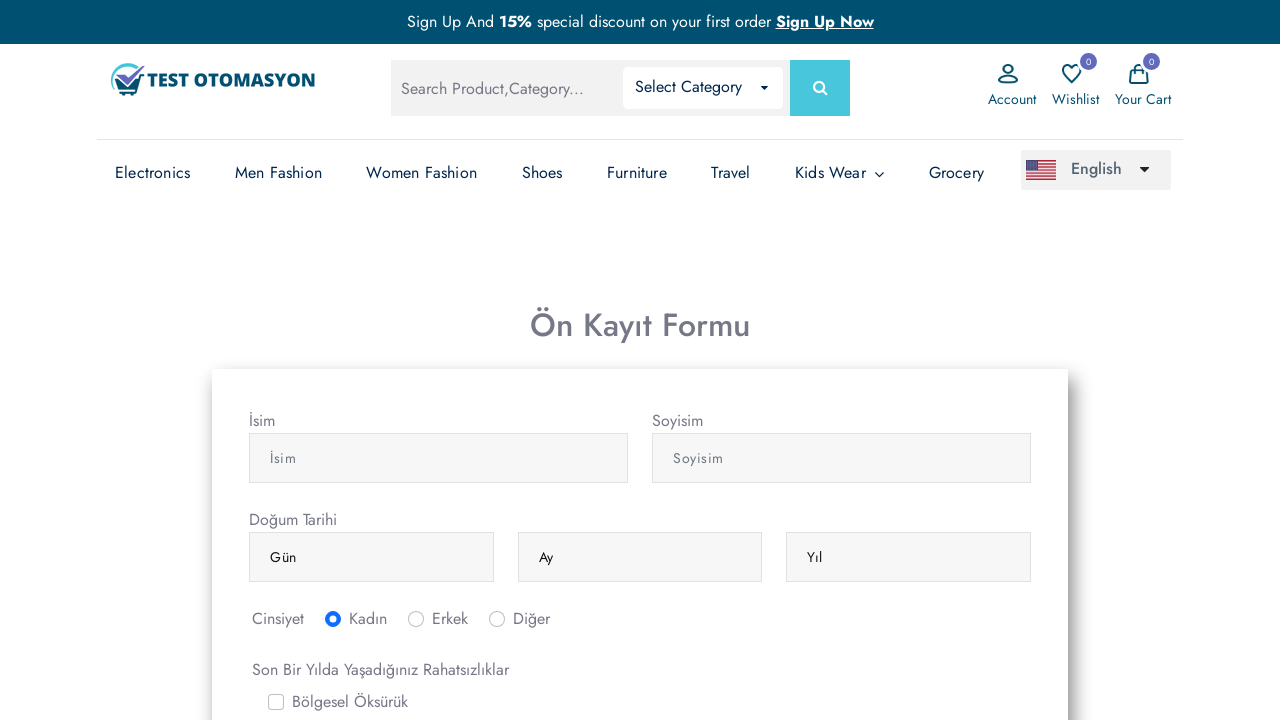

Located 'Erkek' (Male) radio button for verification
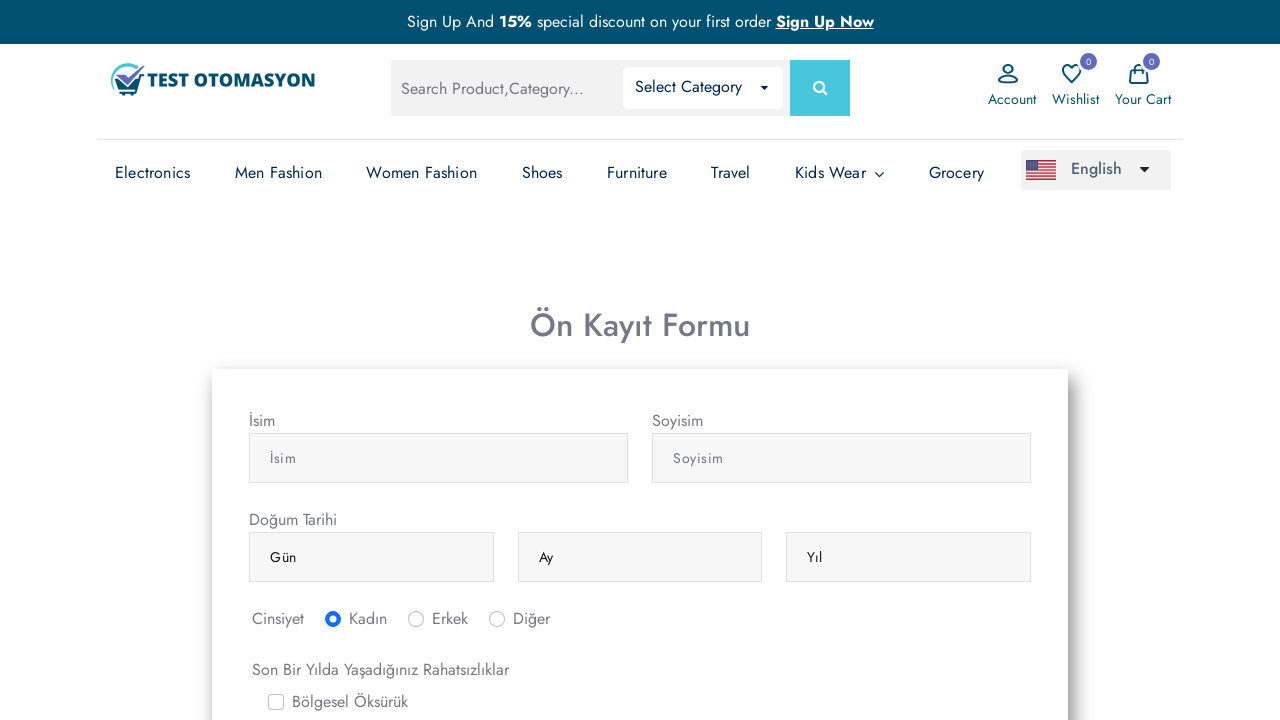

Located 'Diger' (Other) radio button for verification
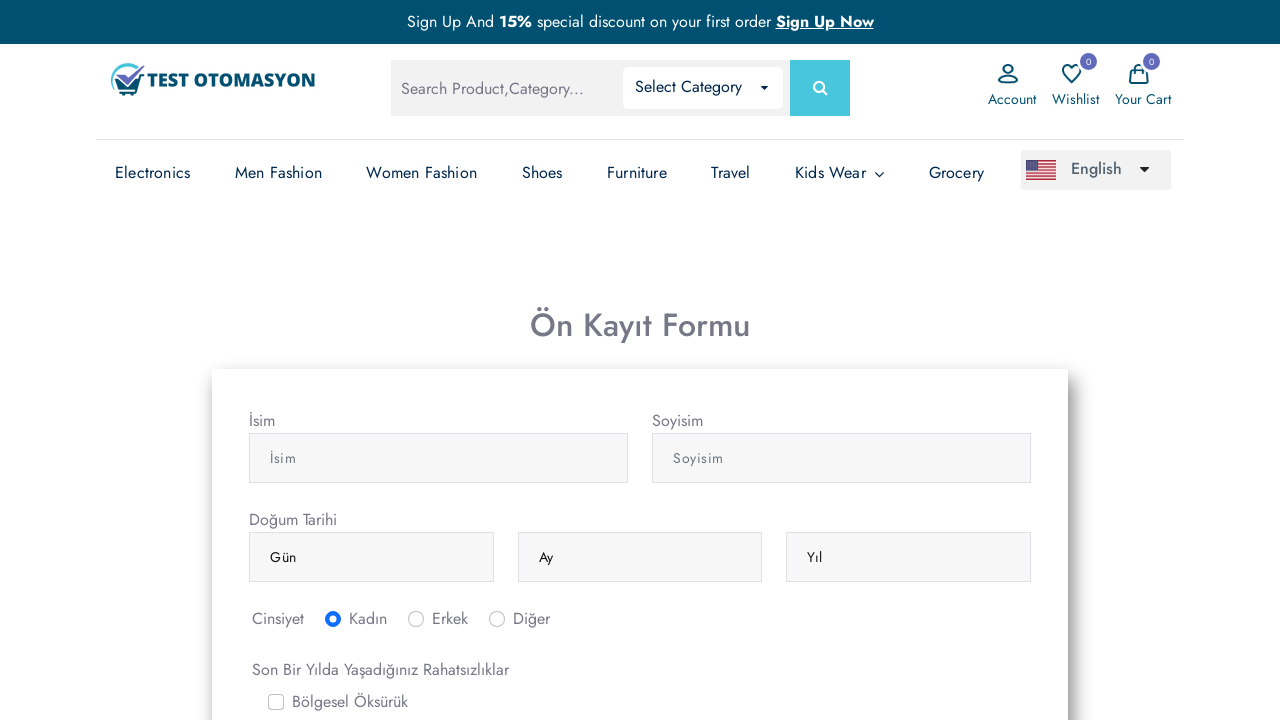

Verified that 'Kadin' (Female) radio button is checked
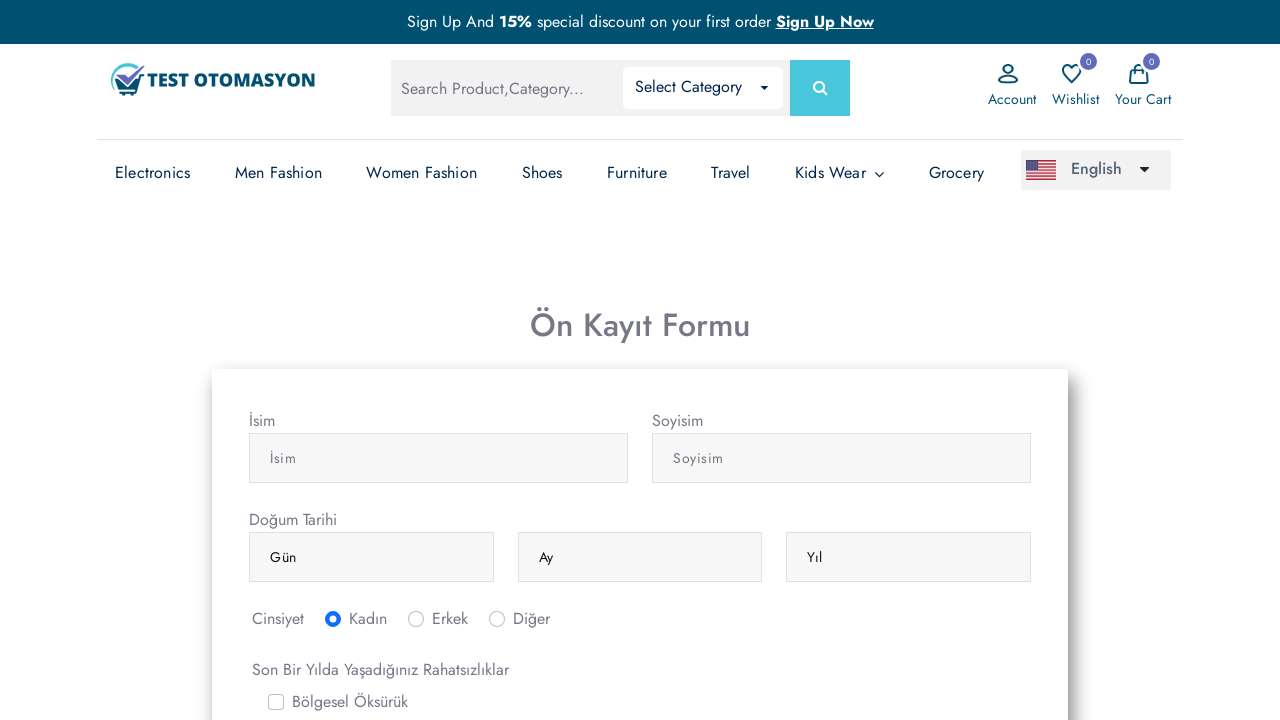

Verified that 'Erkek' (Male) radio button is not checked
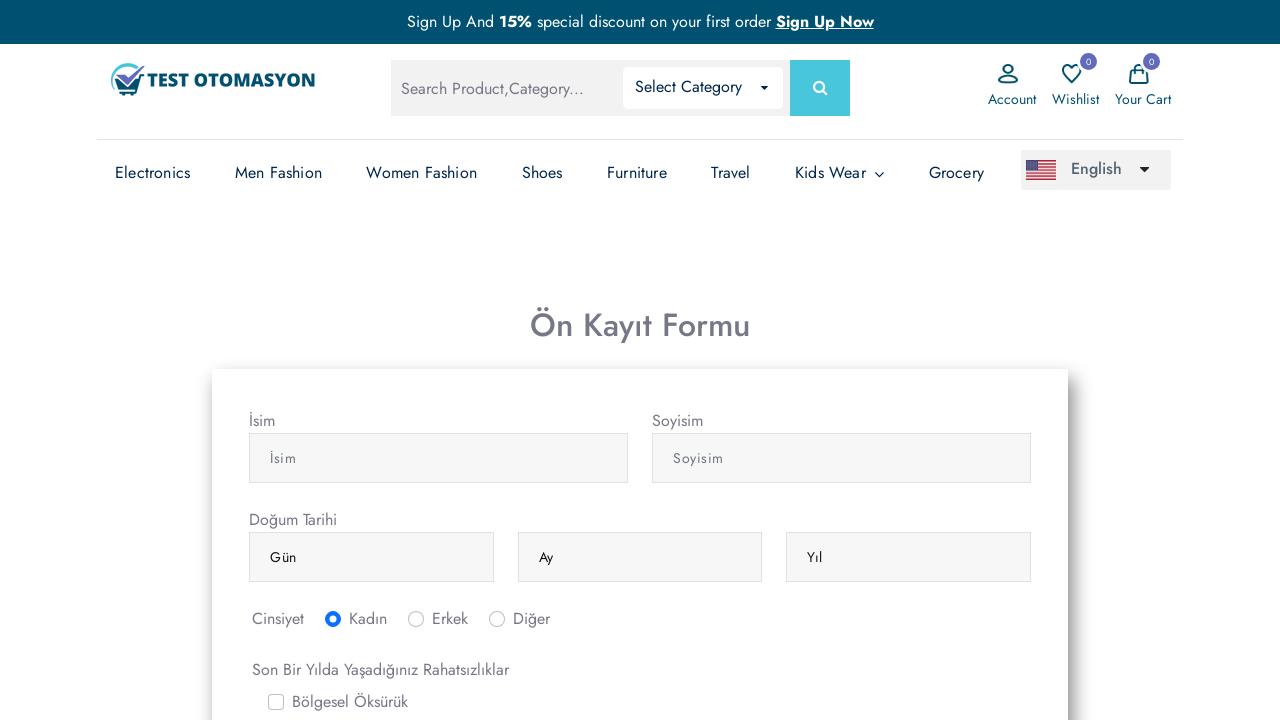

Verified that 'Diger' (Other) radio button is not checked
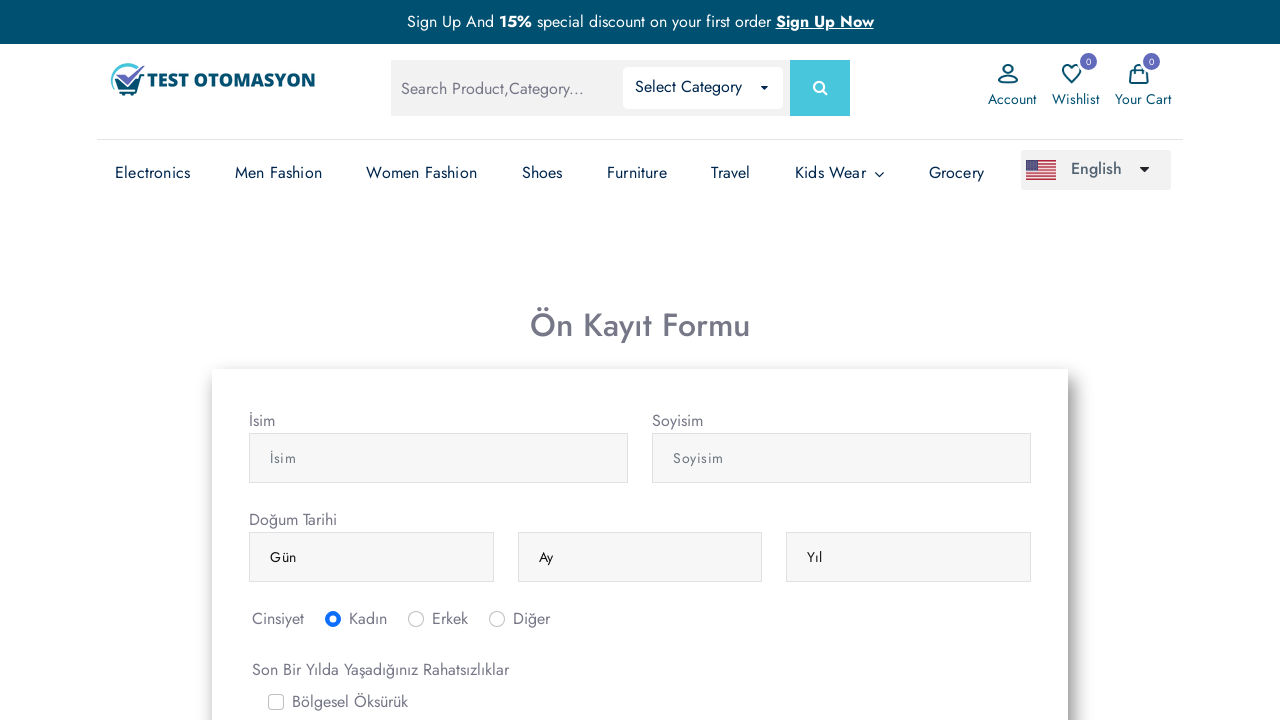

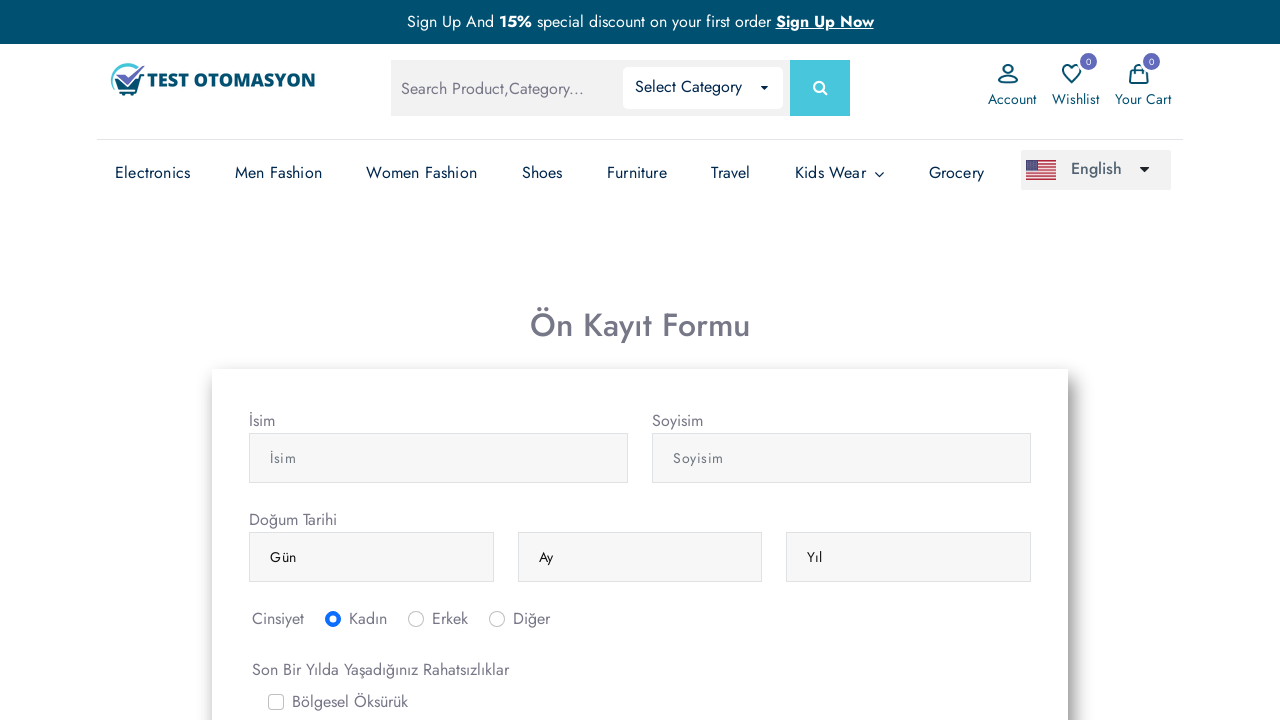